Tests clicking a radio button using mouse actions on an automation practice page

Starting URL: https://rahulshettyacademy.com/AutomationPractice/

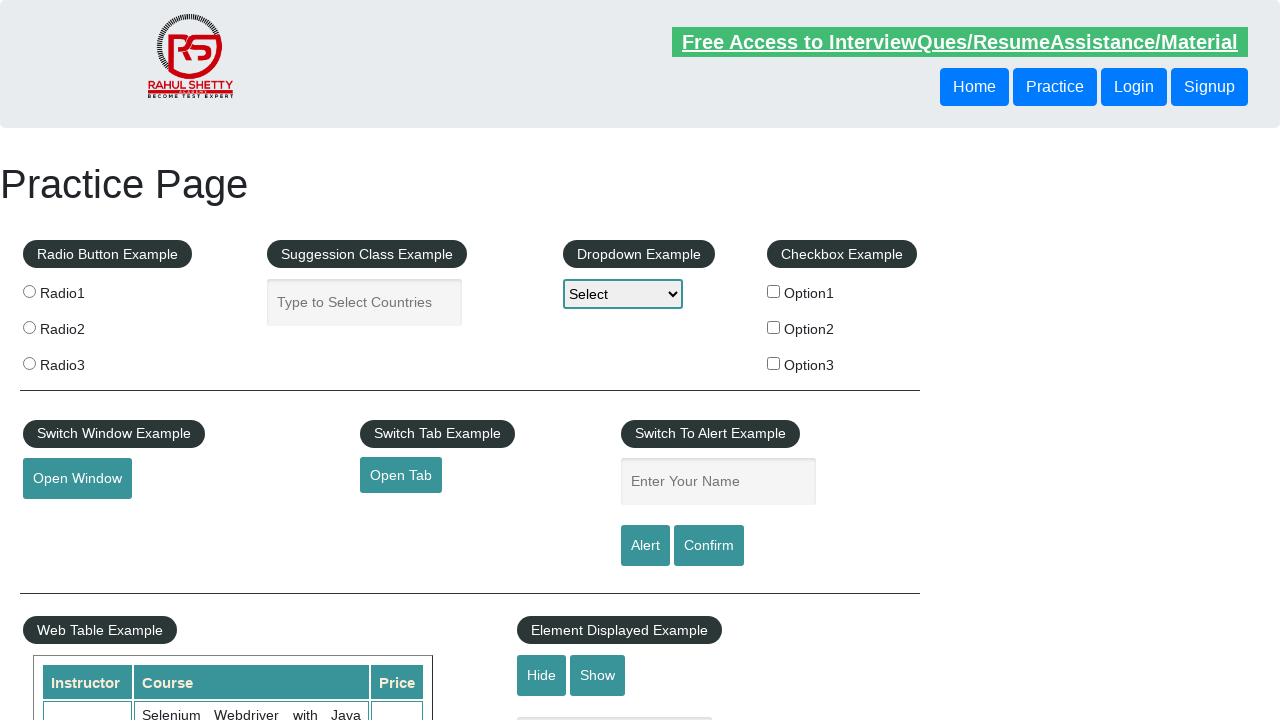

Clicked the first radio button (radio1) using mouse action at (29, 291) on input[value='radio1']
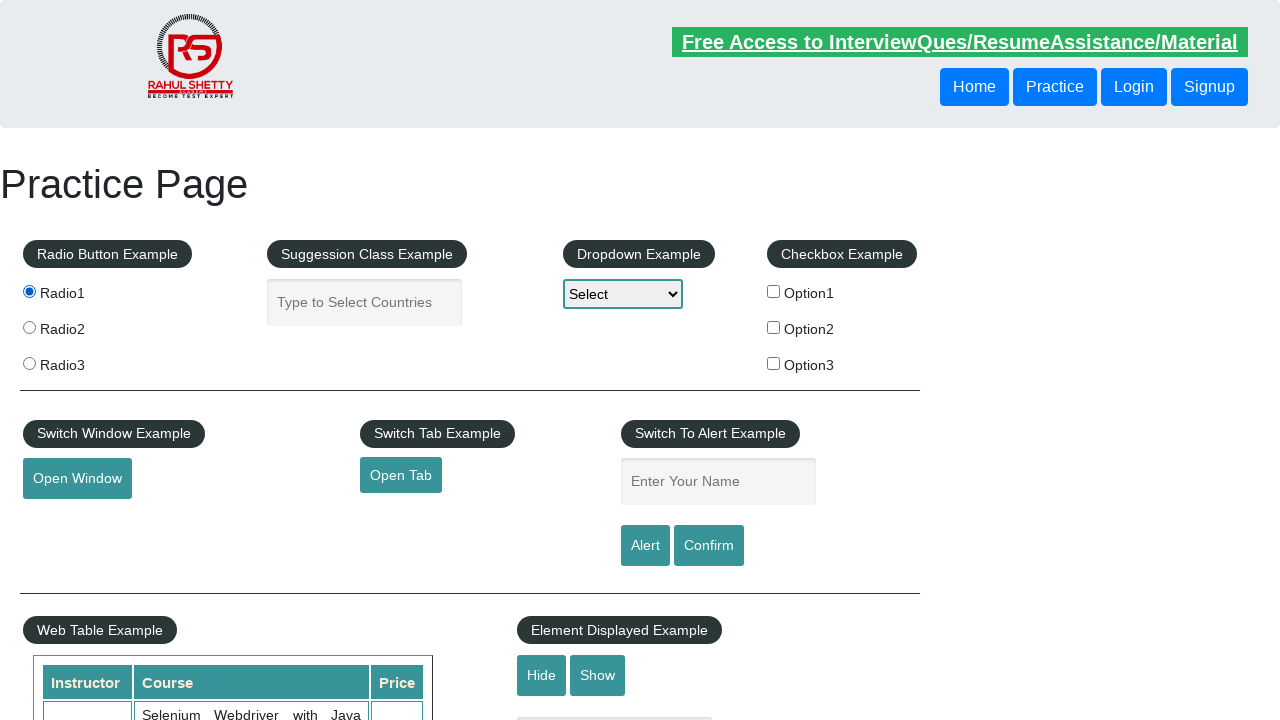

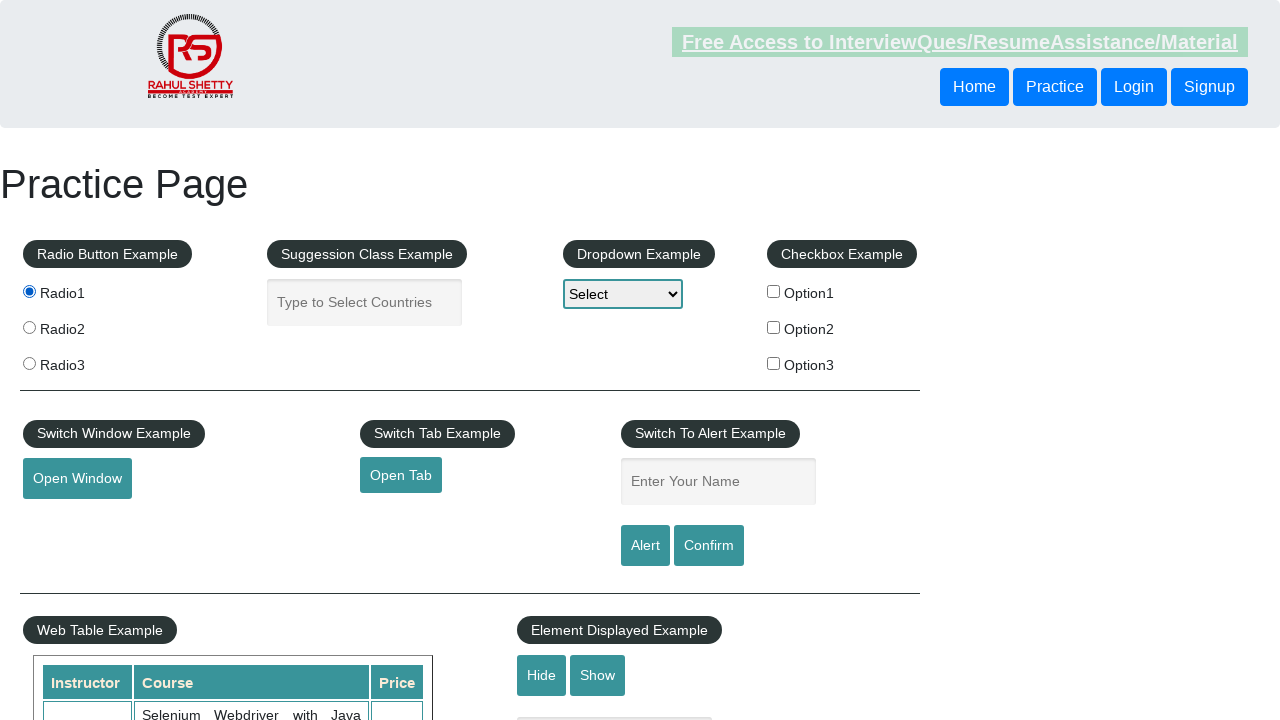